Tests checkbox functionality by clicking a checkbox to select it, verifying selection state, then clicking again to deselect it

Starting URL: https://rahulshettyacademy.com/AutomationPractice/

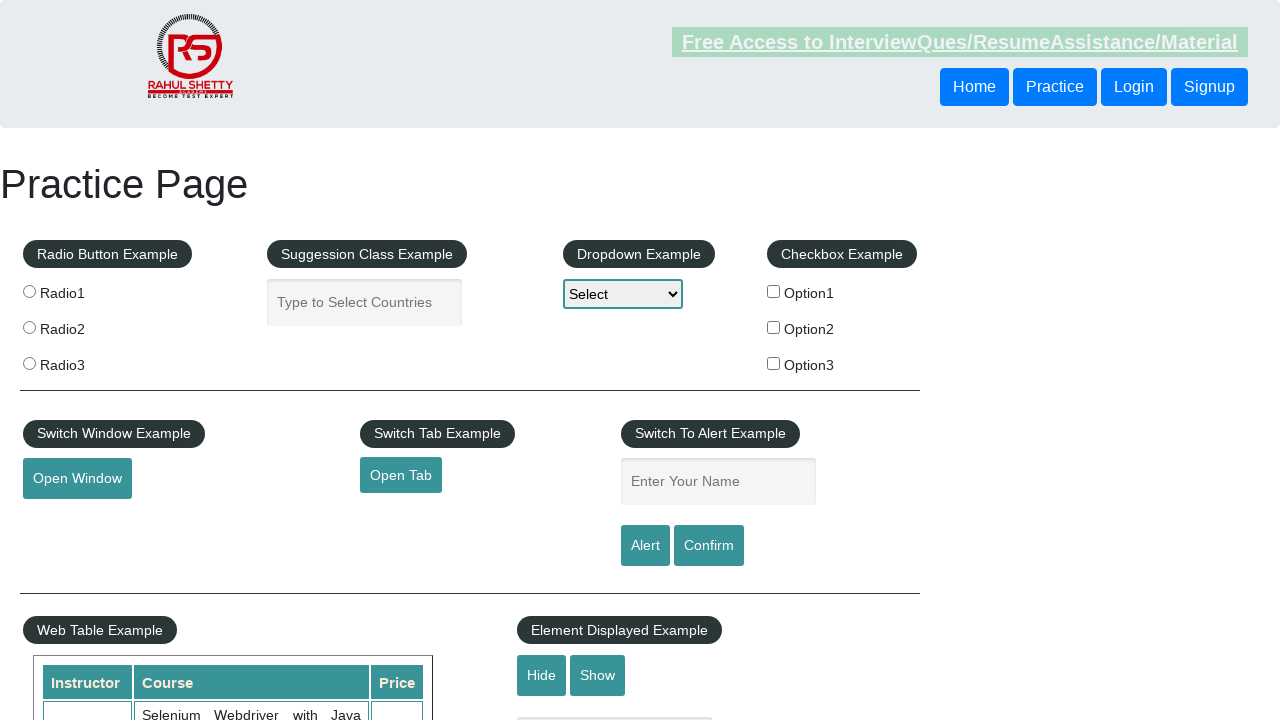

Waited for checkboxes to be present on the page
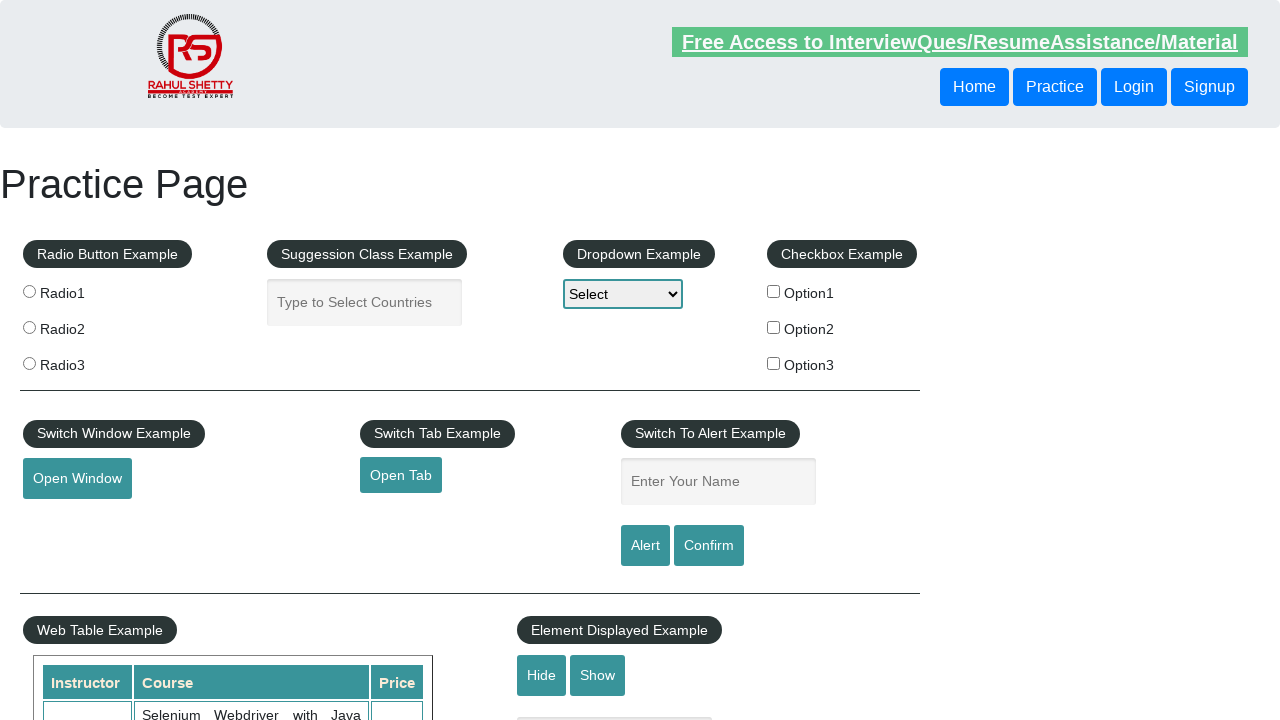

Clicked checkbox option 1 to select it at (774, 291) on #checkBoxOption1
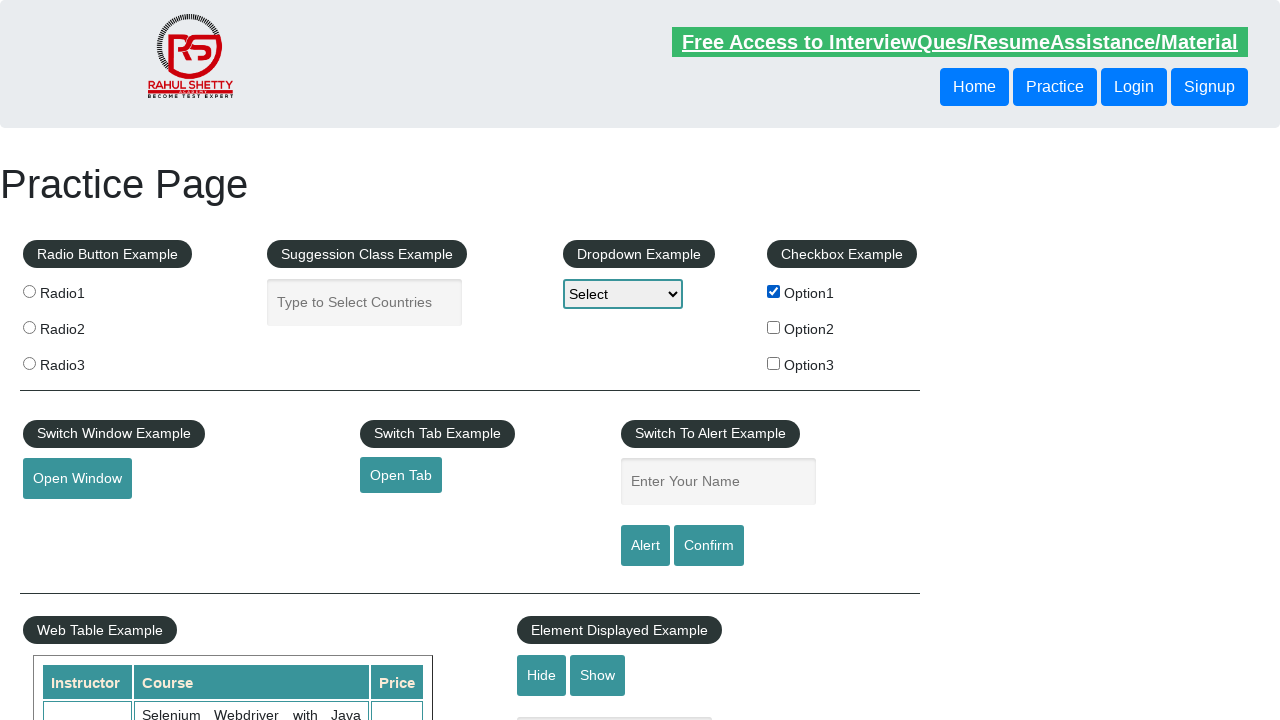

Clicked checkbox option 1 again to deselect it at (774, 291) on #checkBoxOption1
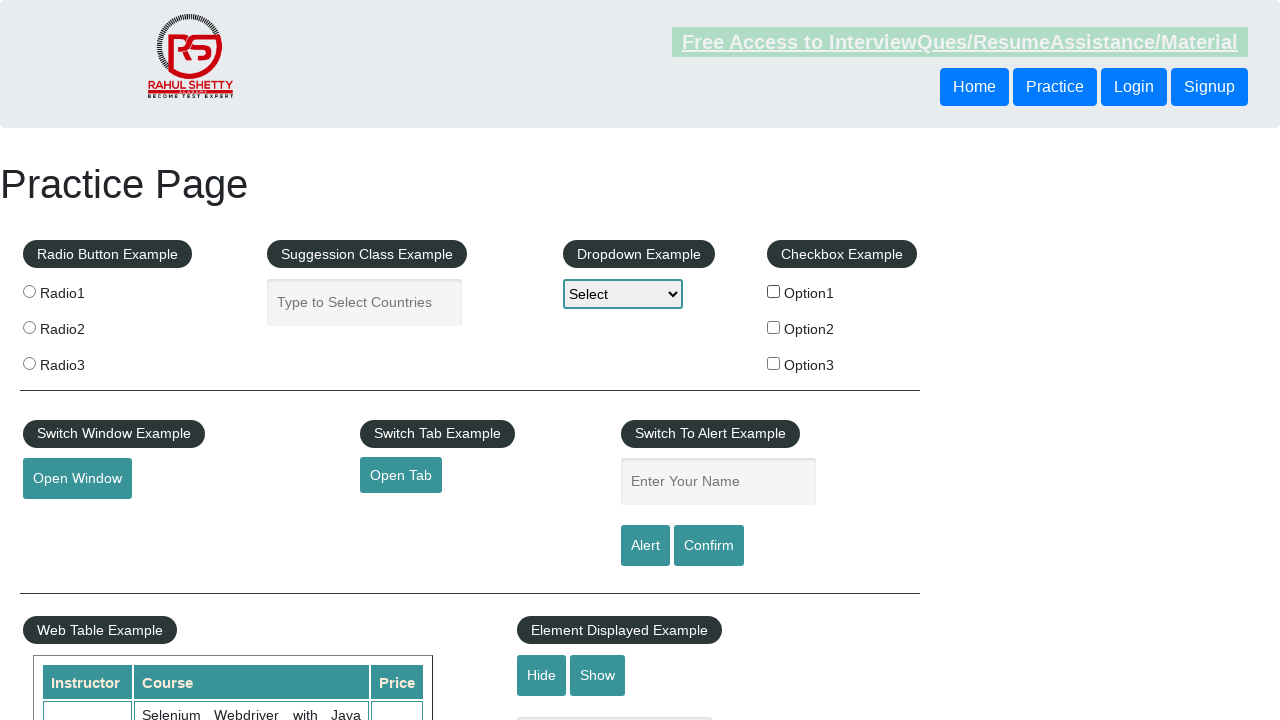

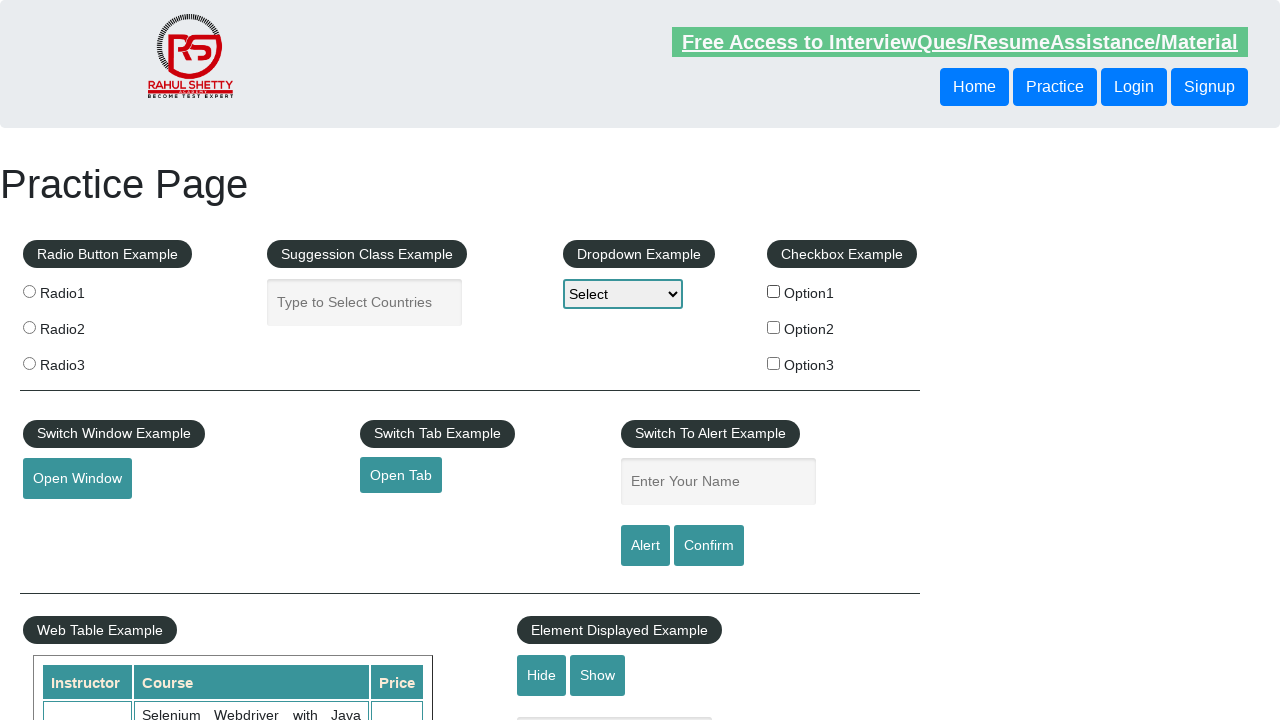